Opens the OrangeHRM demo website, maximizes the window, and retrieves the page title

Starting URL: https://opensource-demo.orangehrmlive.com/

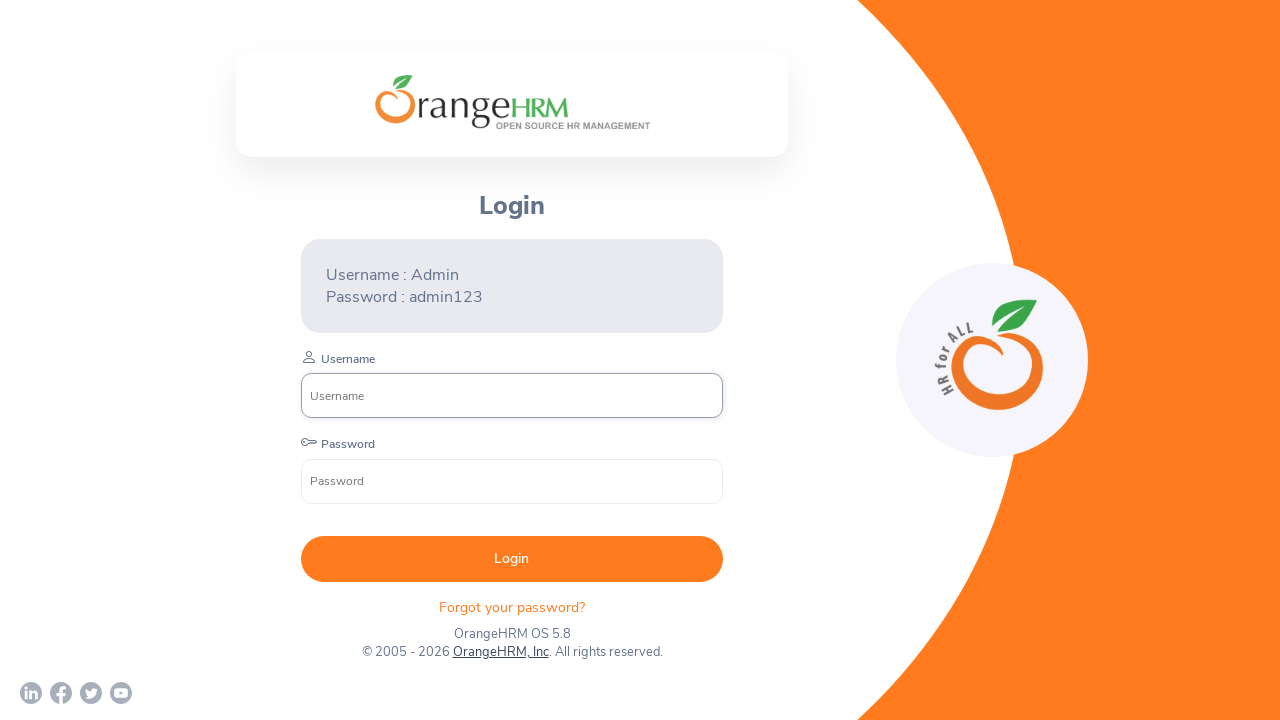

Set viewport size to 1920x1080
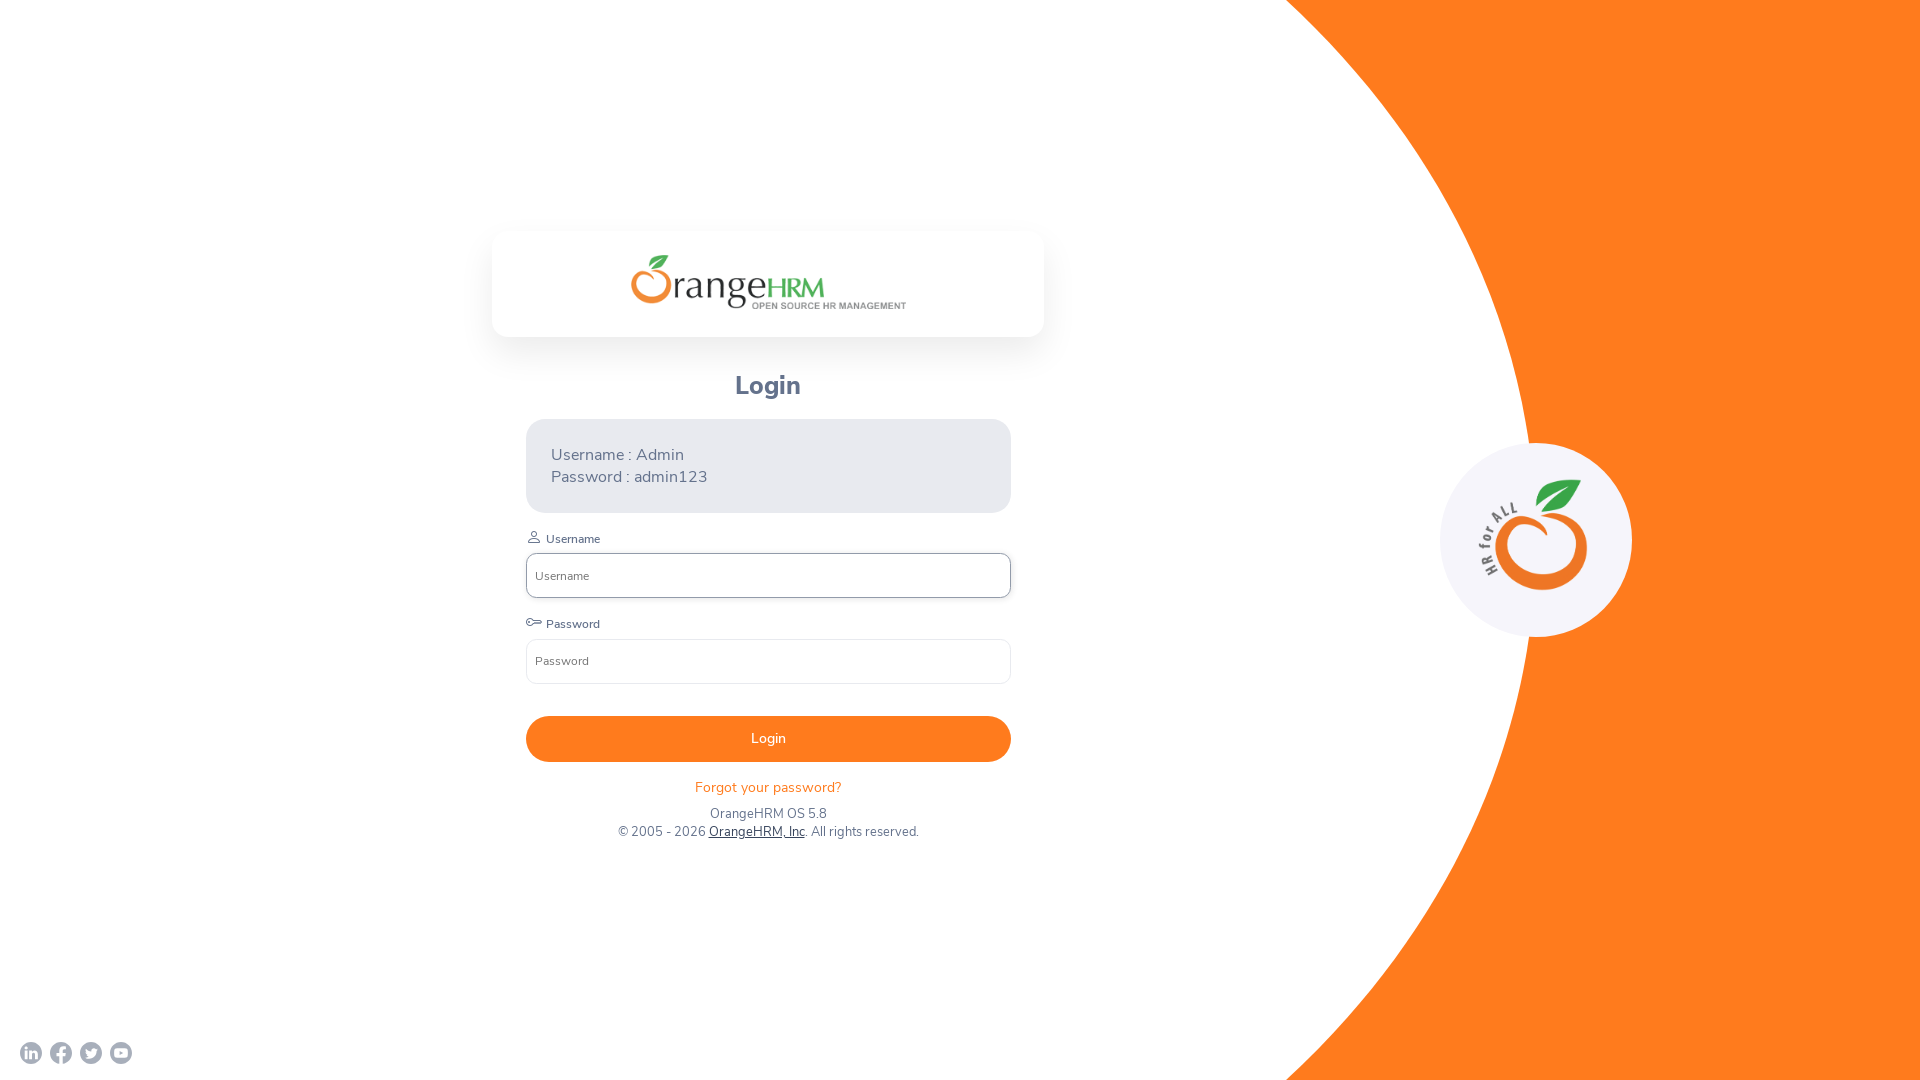

Page loaded and domcontentloaded state reached
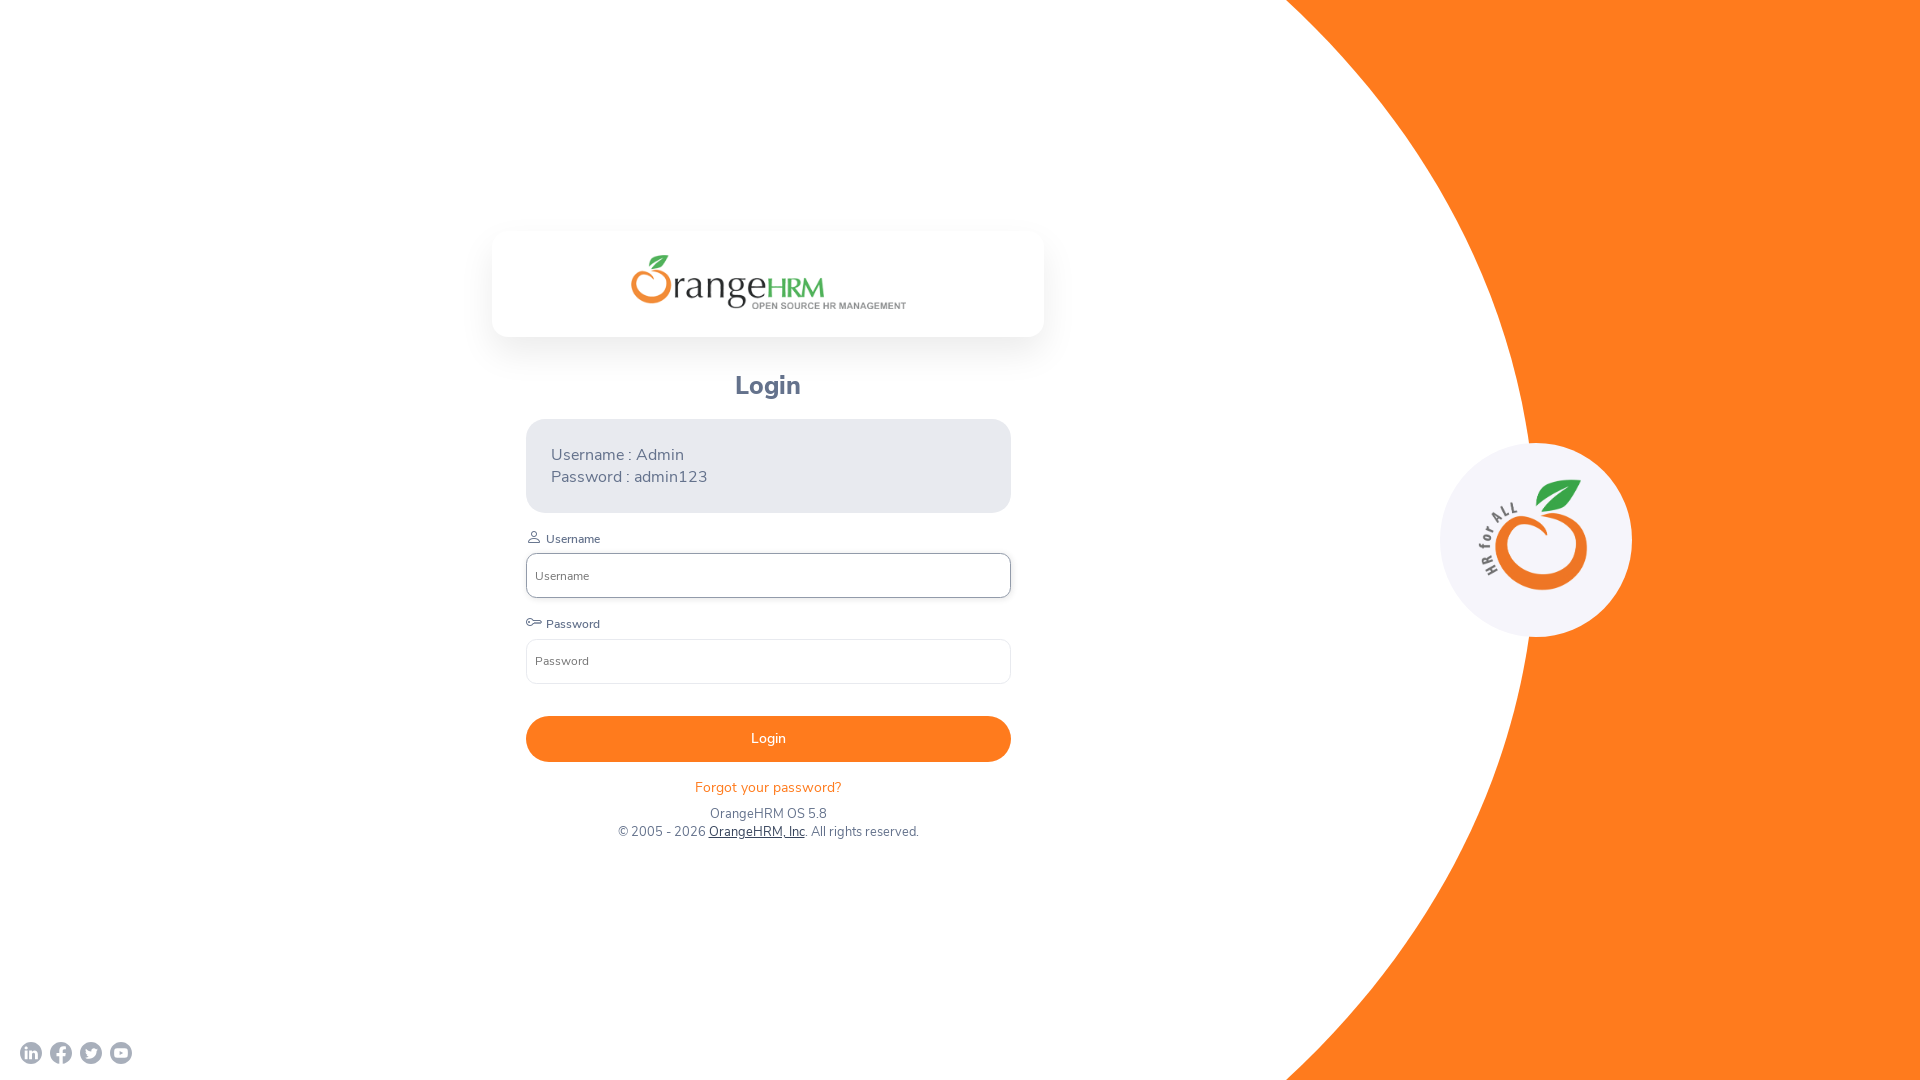

Retrieved page title: OrangeHRM
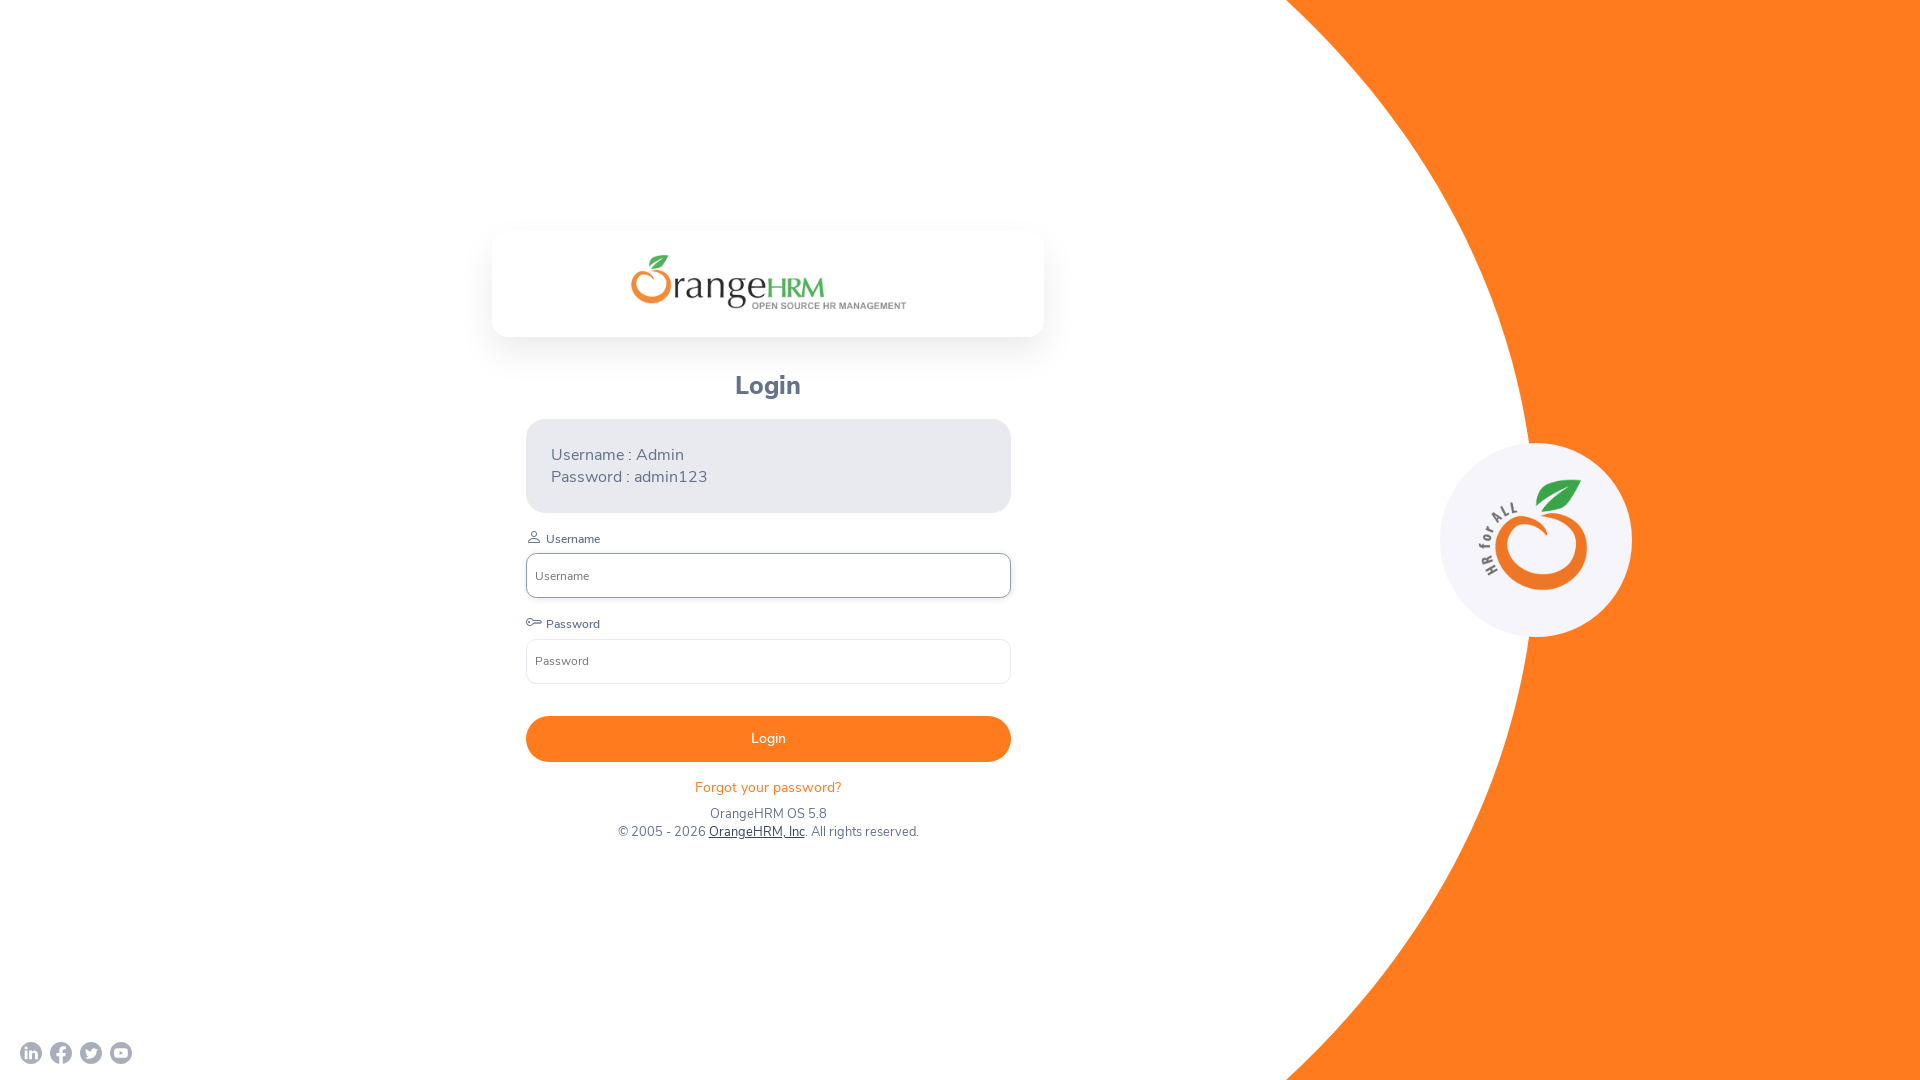

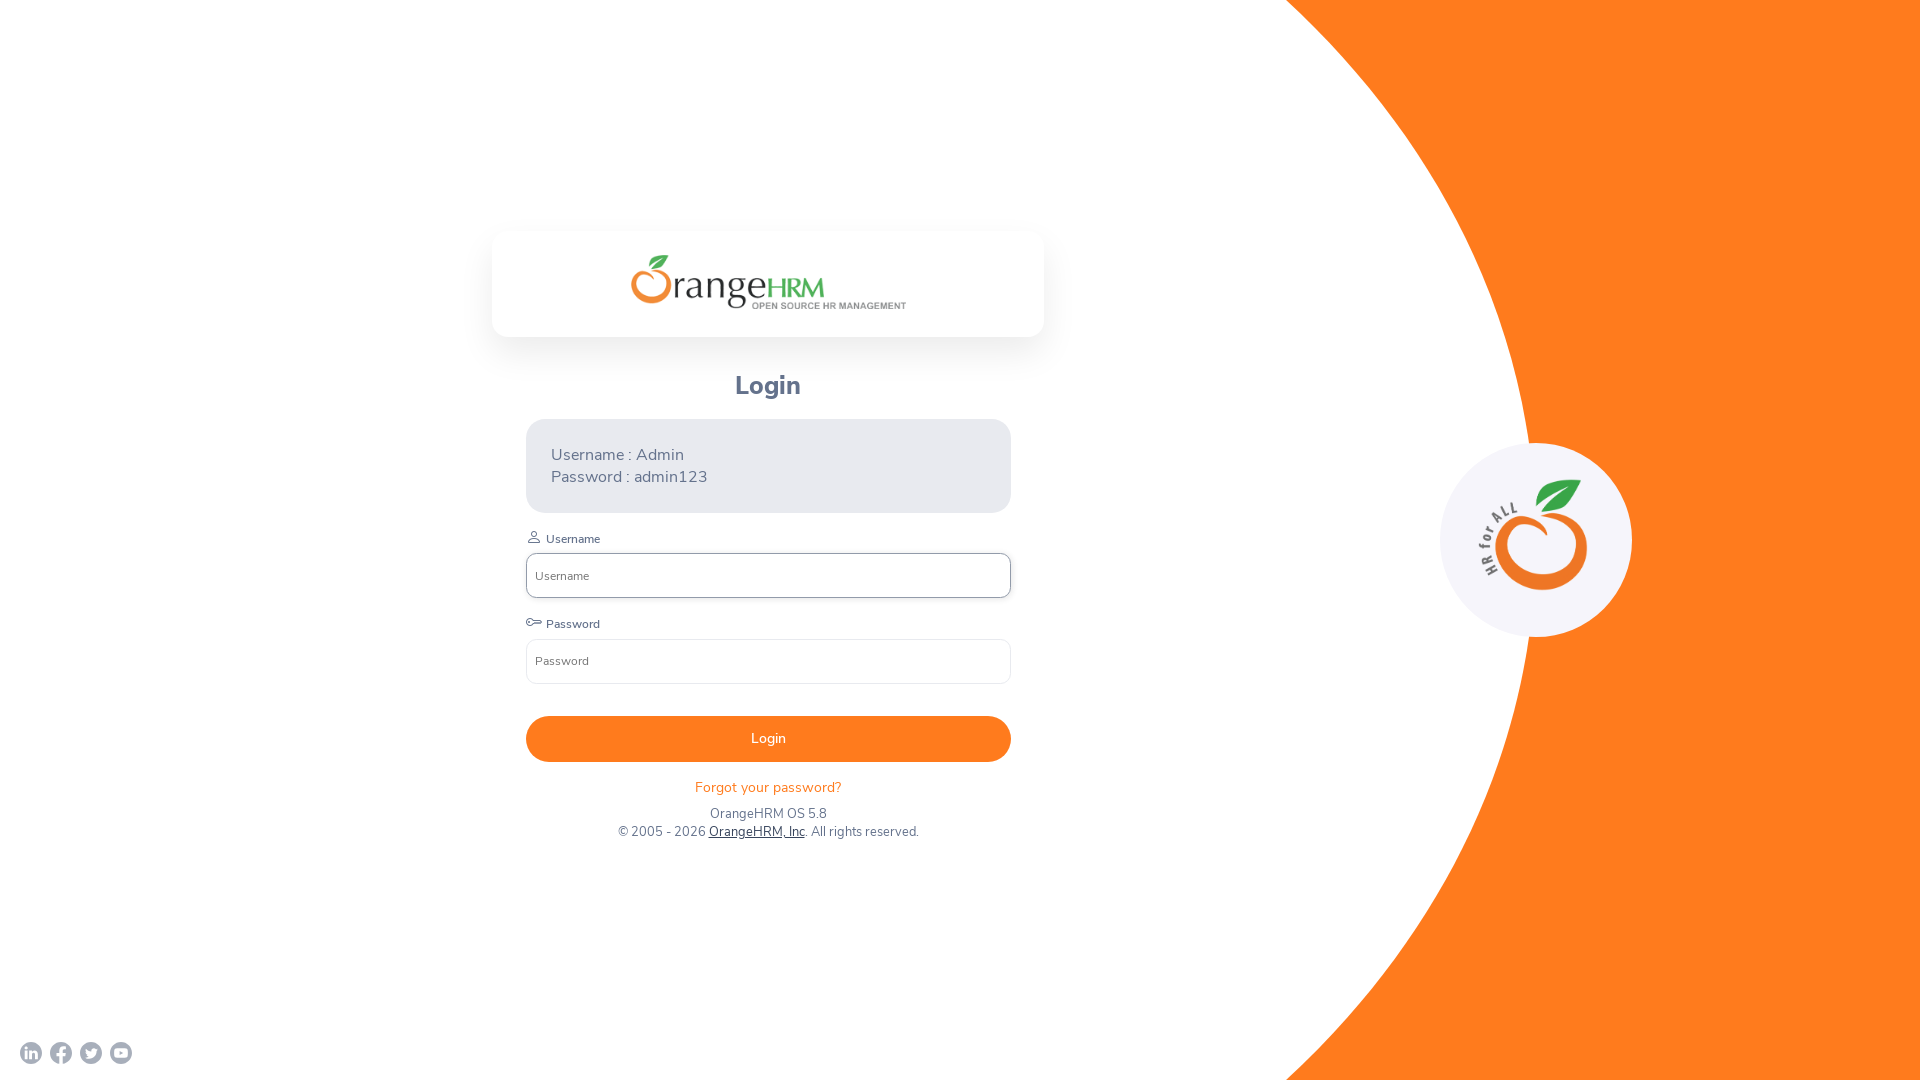